Tests selecting an option from a dropdown by iterating through options, clicking on "Option 1", and verifying it was selected.

Starting URL: https://the-internet.herokuapp.com/dropdown

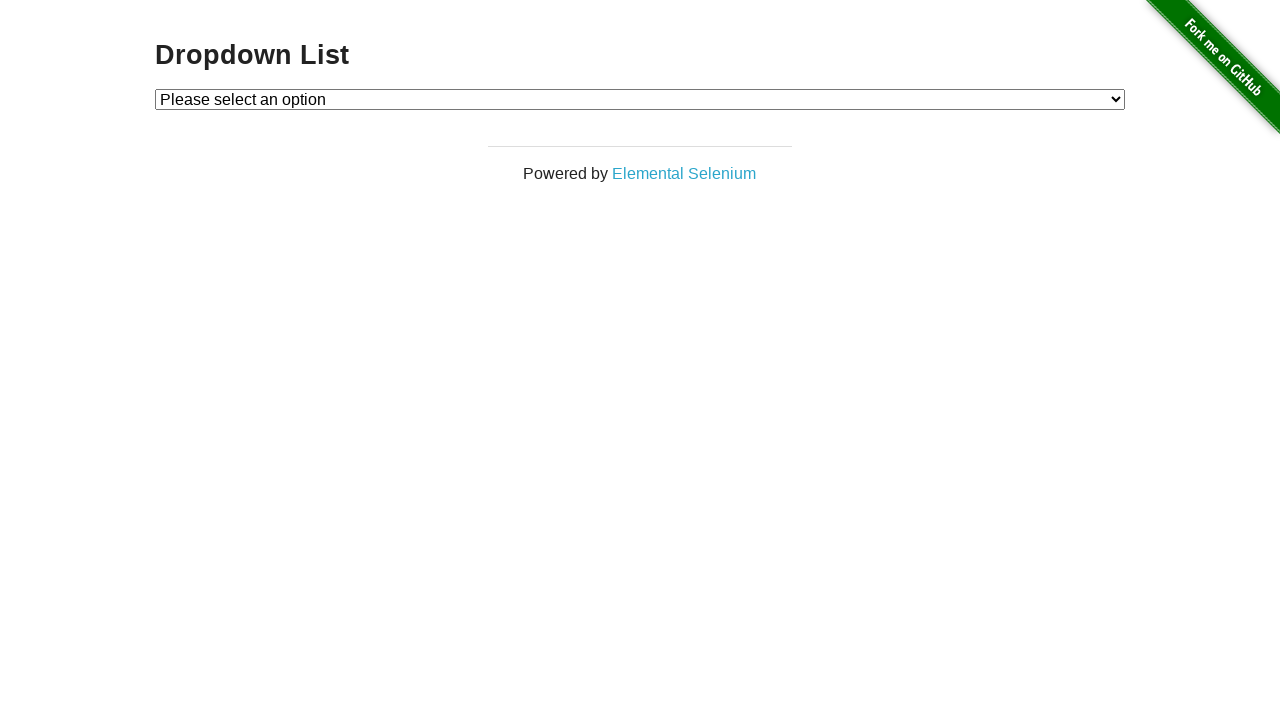

Waited for dropdown to be available
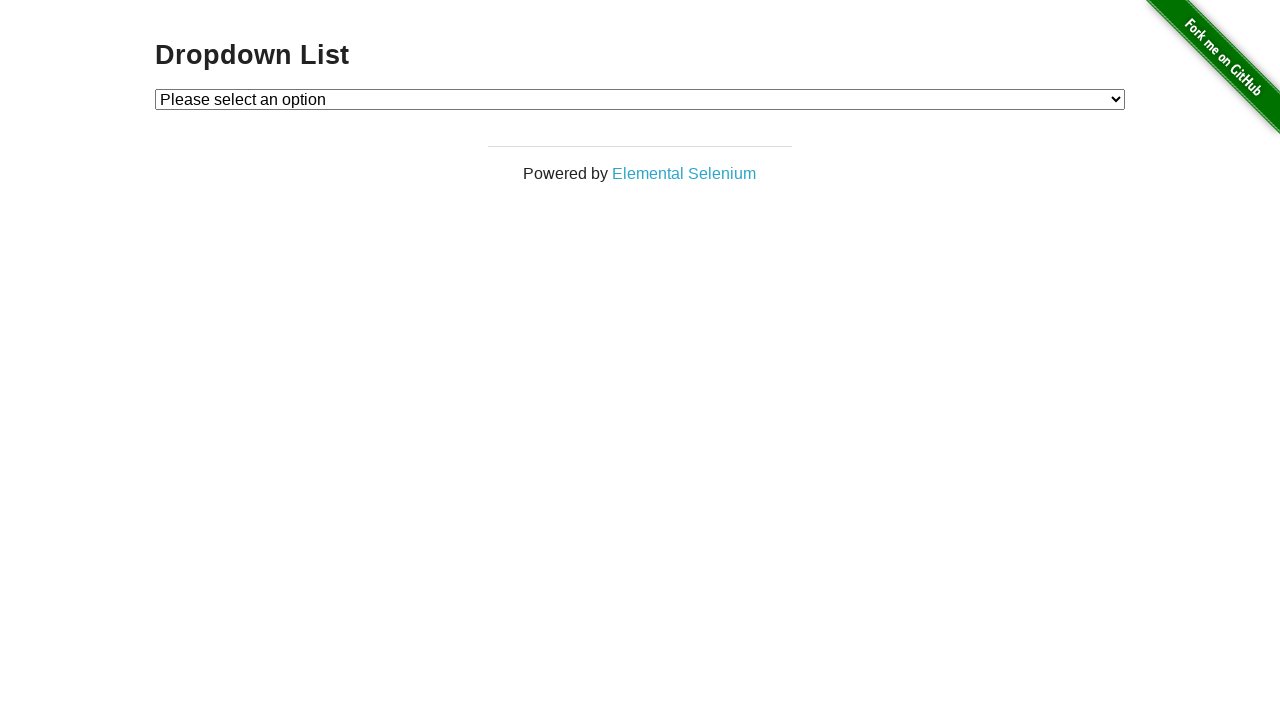

Selected 'Option 1' from dropdown on #dropdown
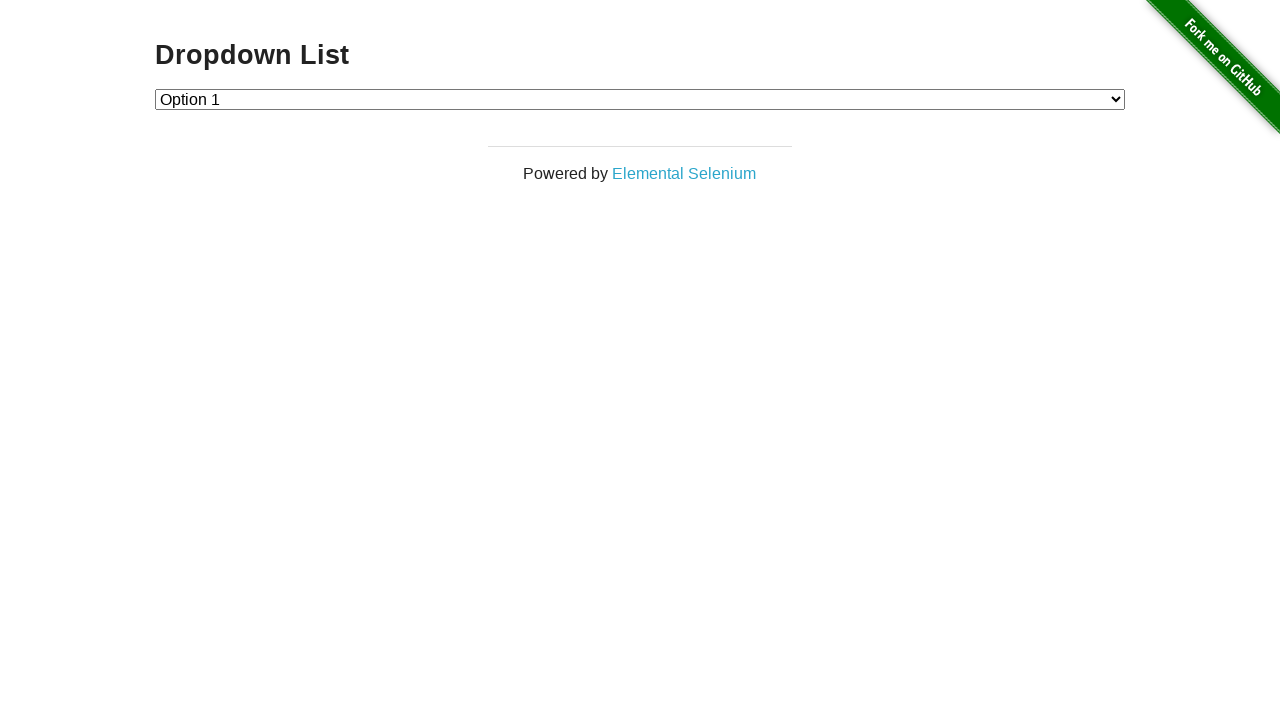

Retrieved selected dropdown value
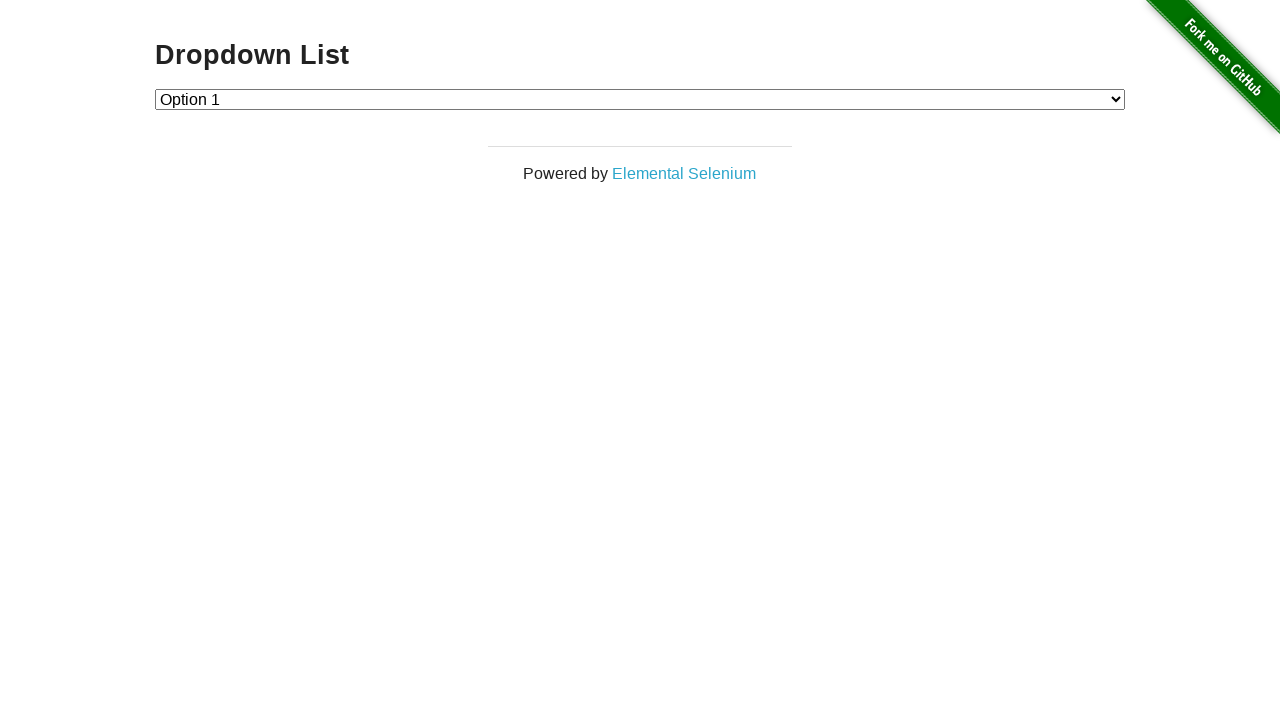

Verified that 'Option 1' was correctly selected (value='1')
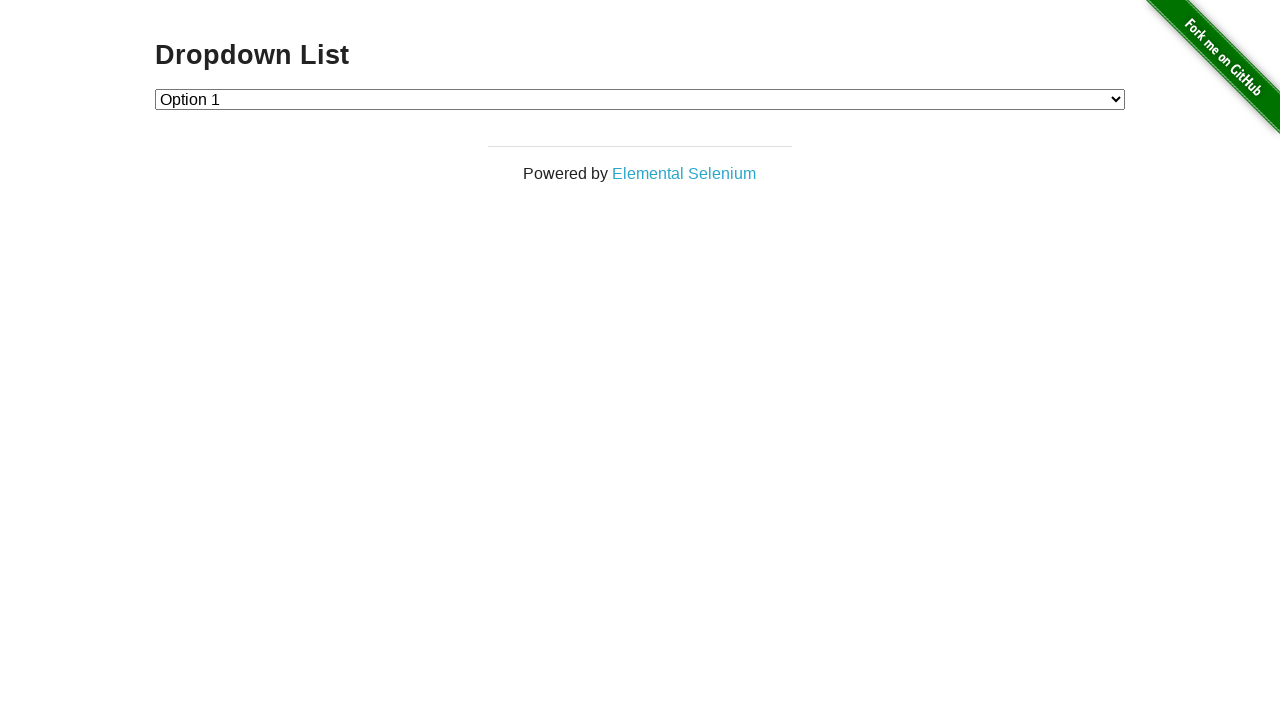

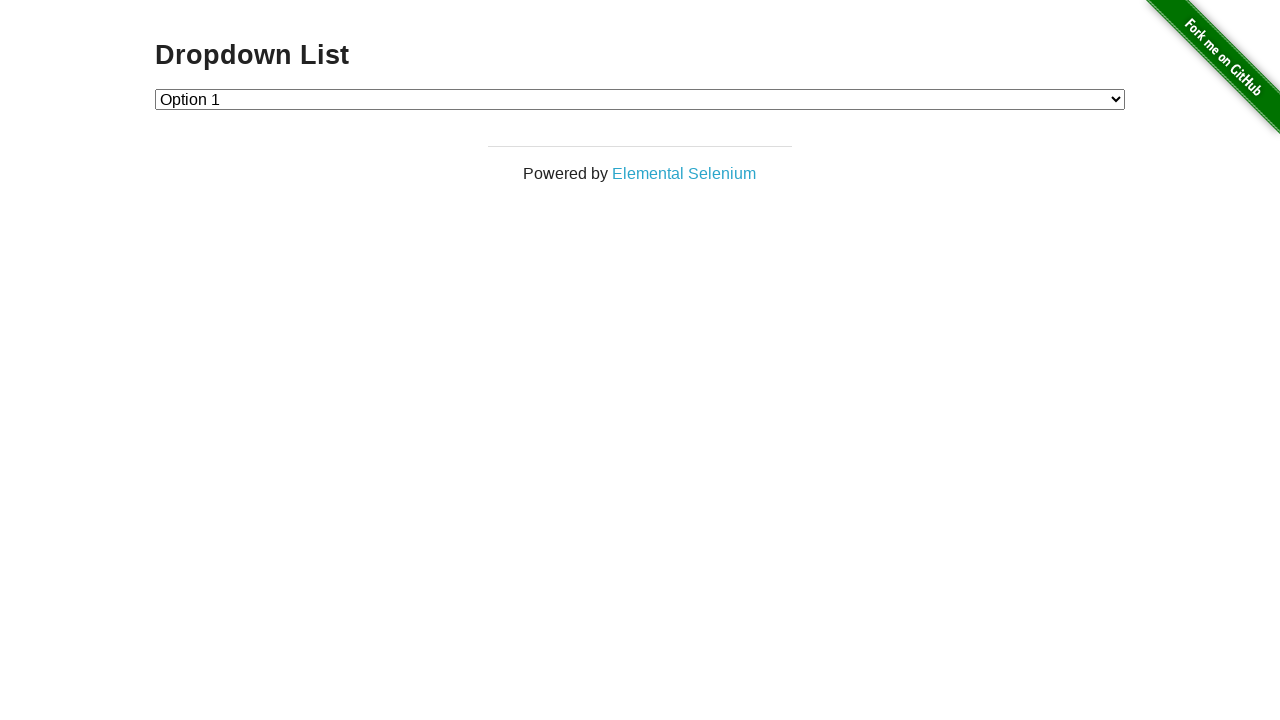